Navigates to KEXP radio station's playlist page, waits for playlist items to load, and clicks the "previous" button to navigate to an earlier playlist page.

Starting URL: https://www.kexp.org/playlist/

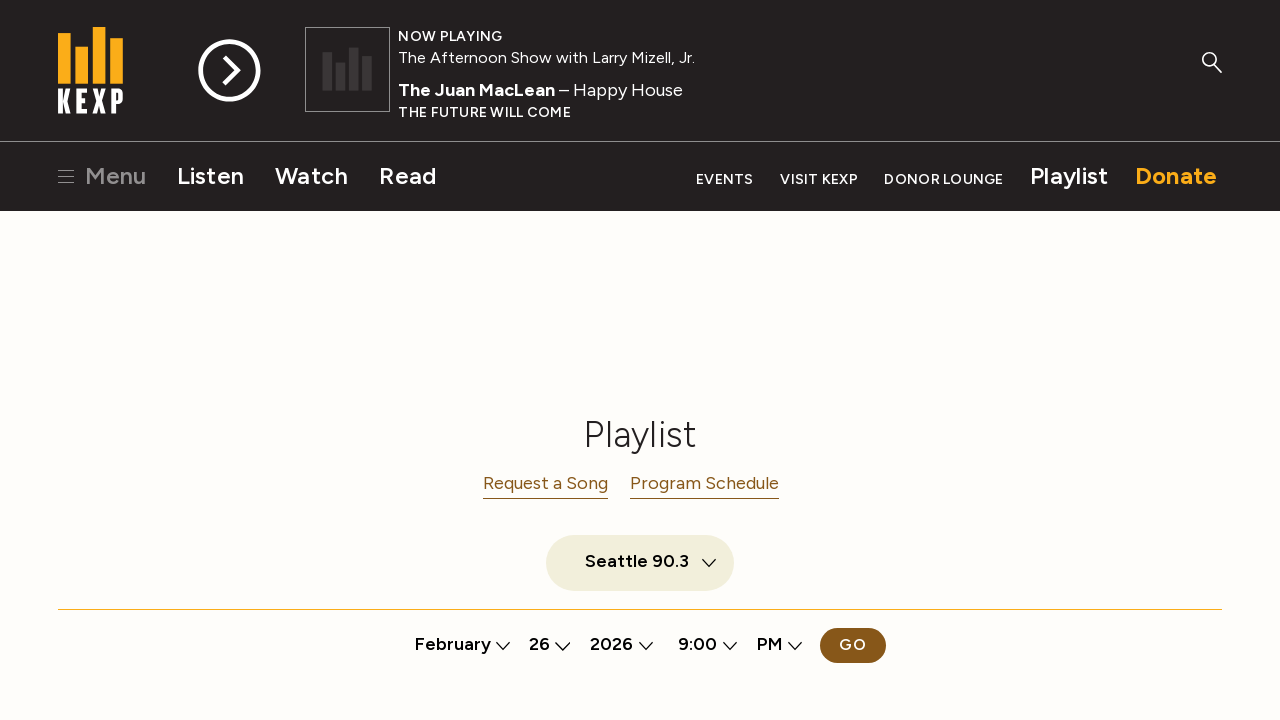

Waited for playlist container to load
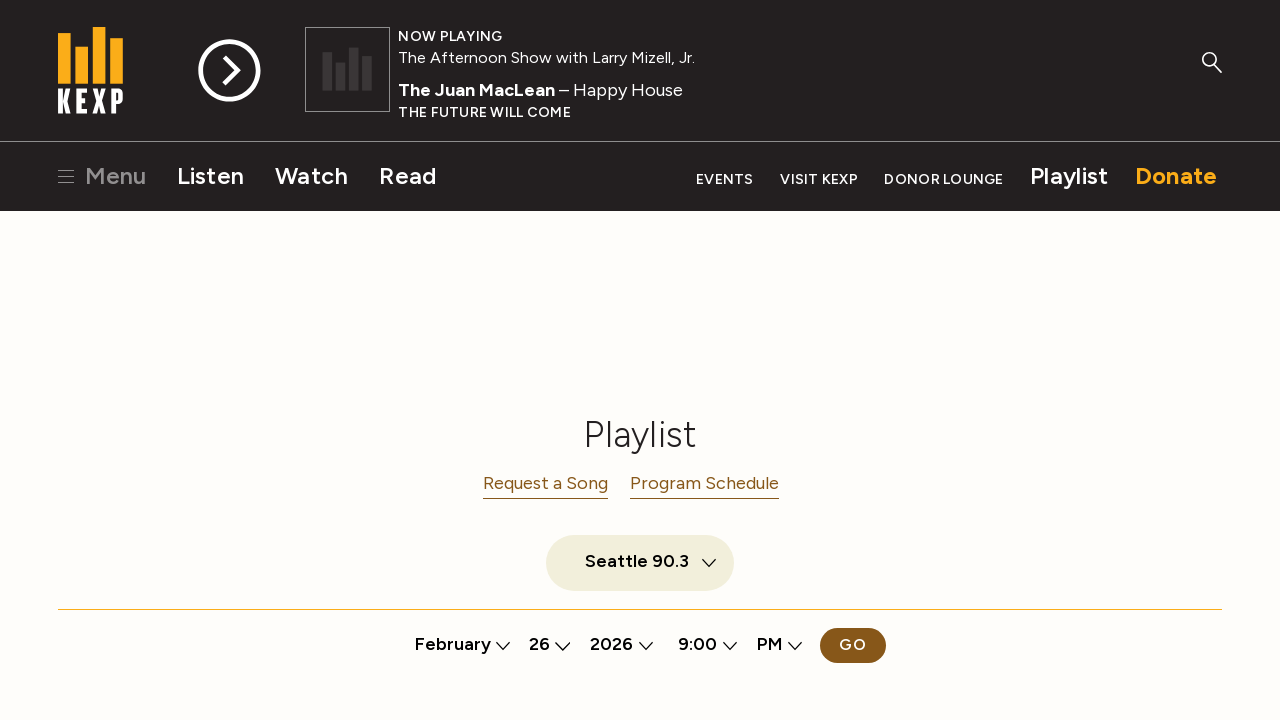

Waited for playlist items to become visible
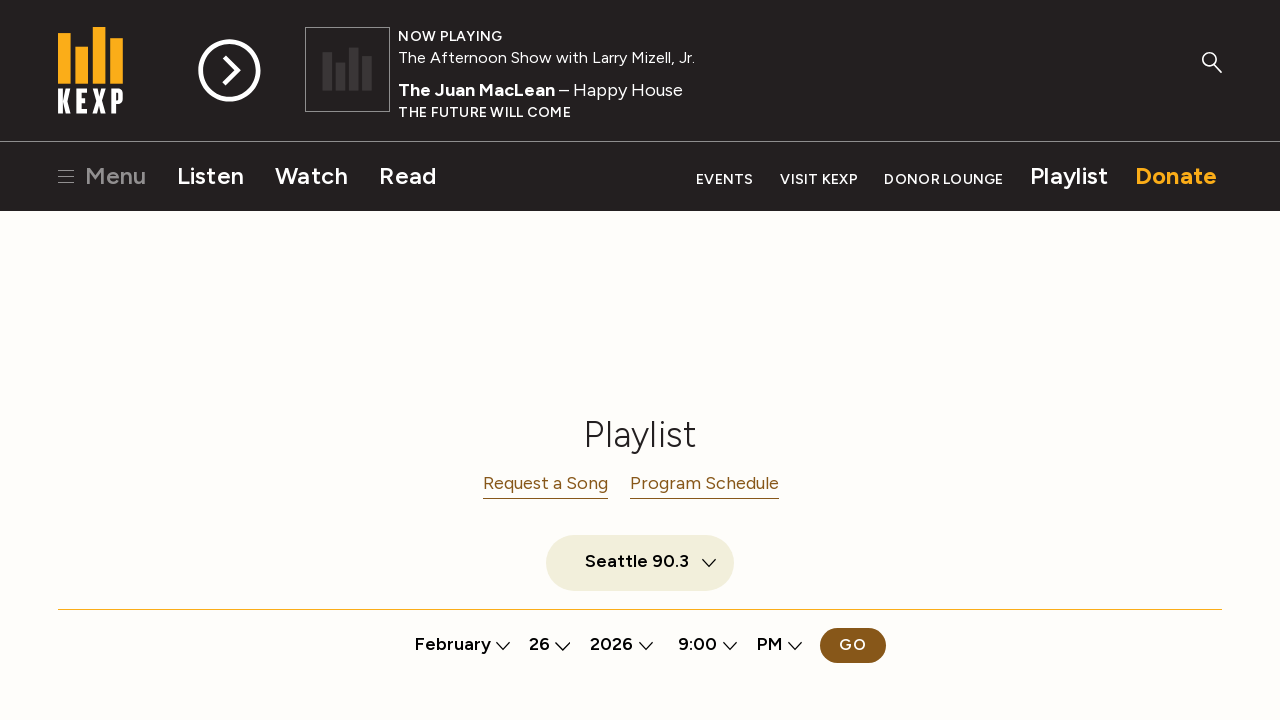

Clicked the 'previous' button to navigate to earlier playlist page at (897, 359) on #previous
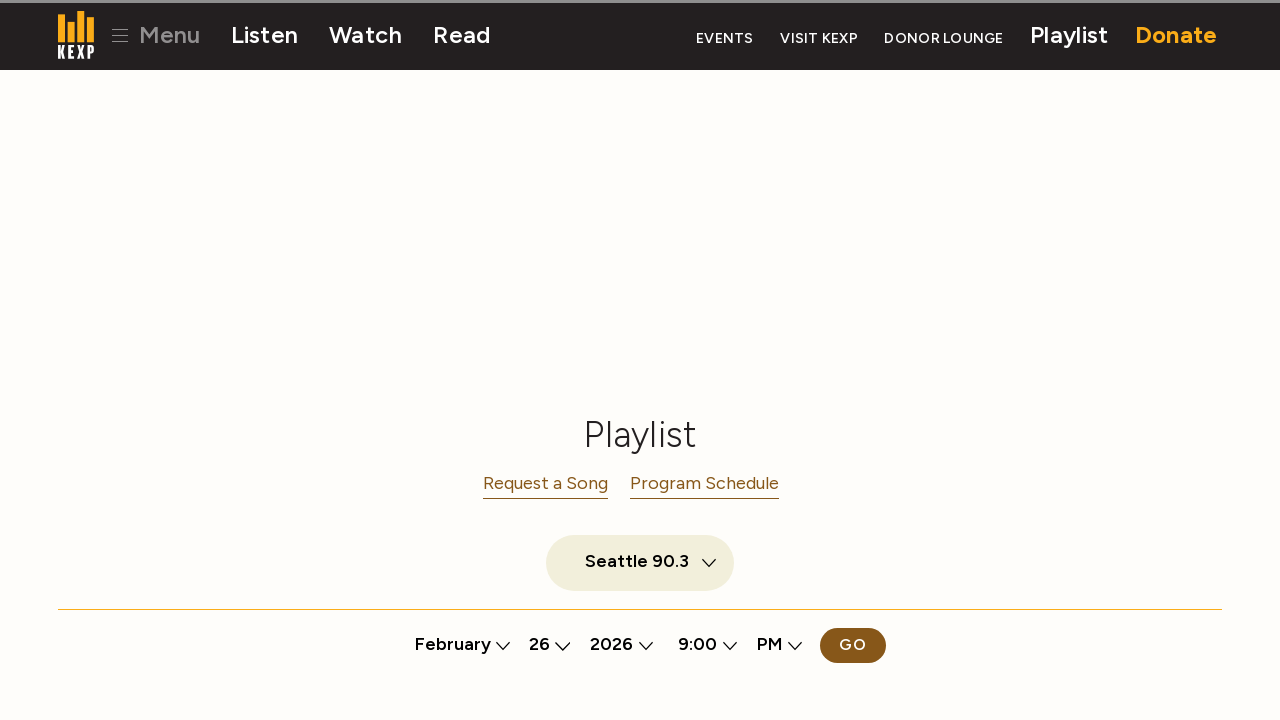

Waited for new playlist items to load after navigation
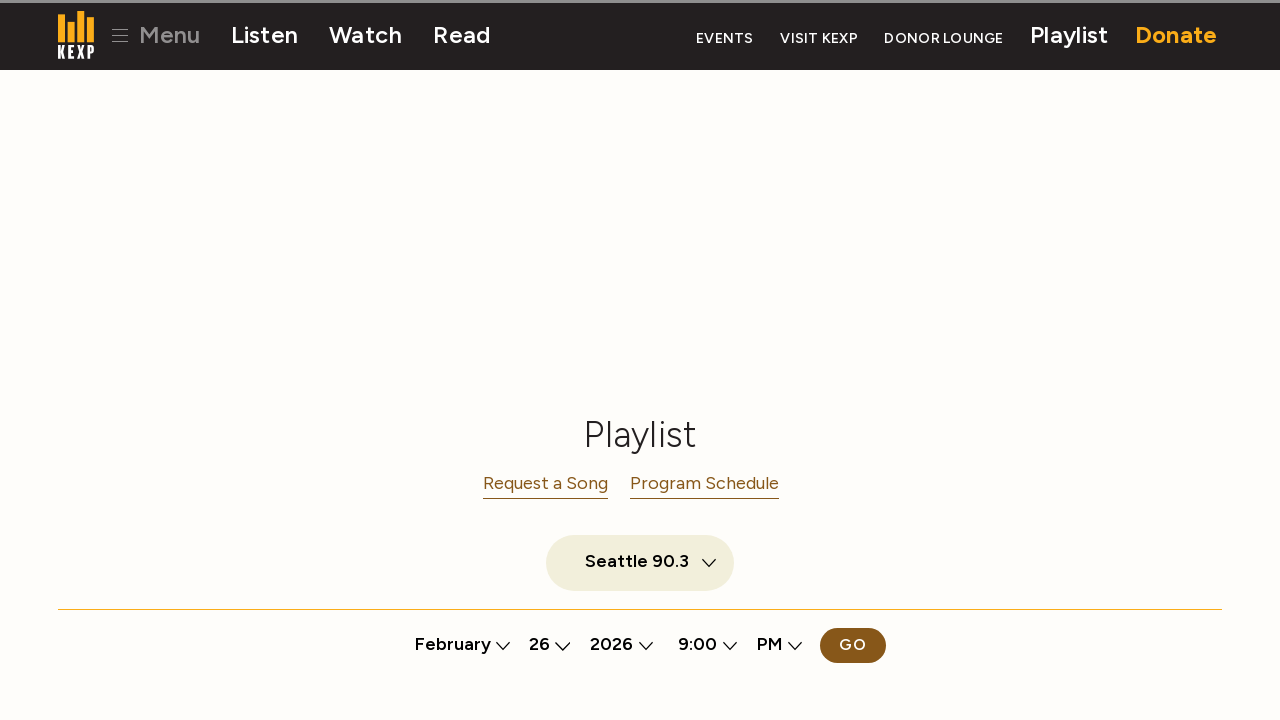

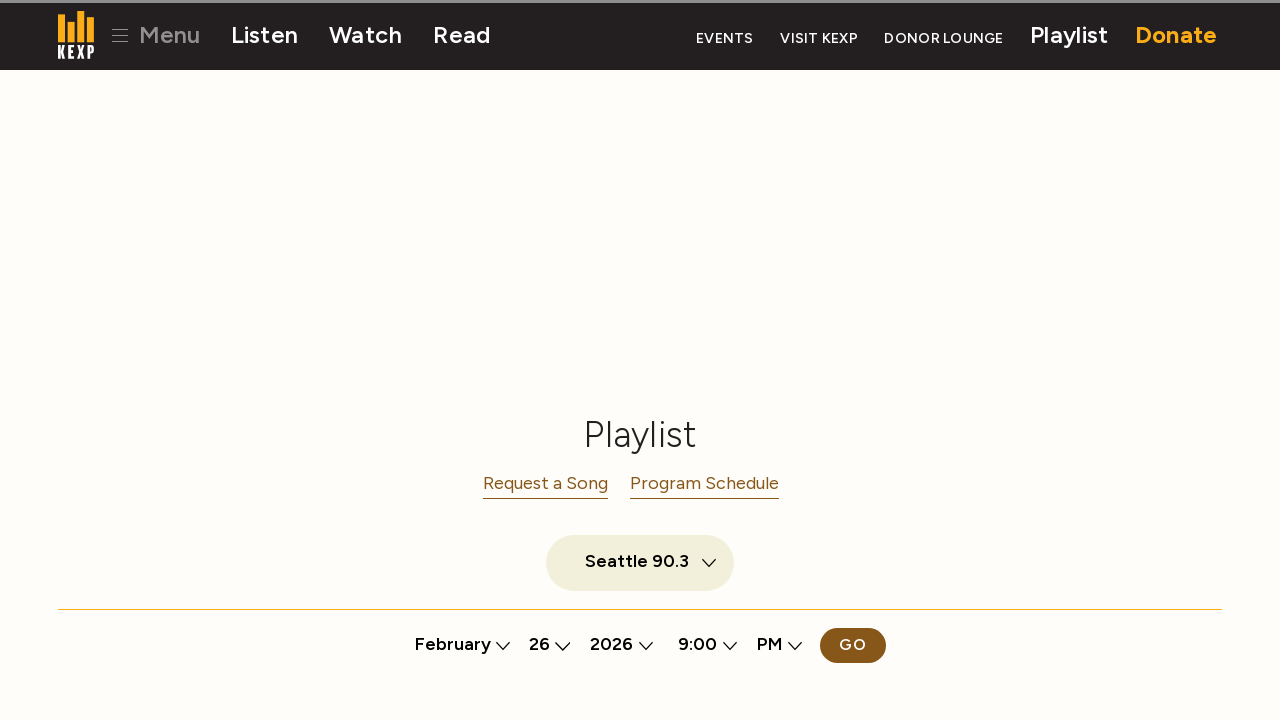